Tests that advisory links (flood, wildfire, all advisories) redirect to the correct advisory pages.

Starting URL: https://bcparks.ca/

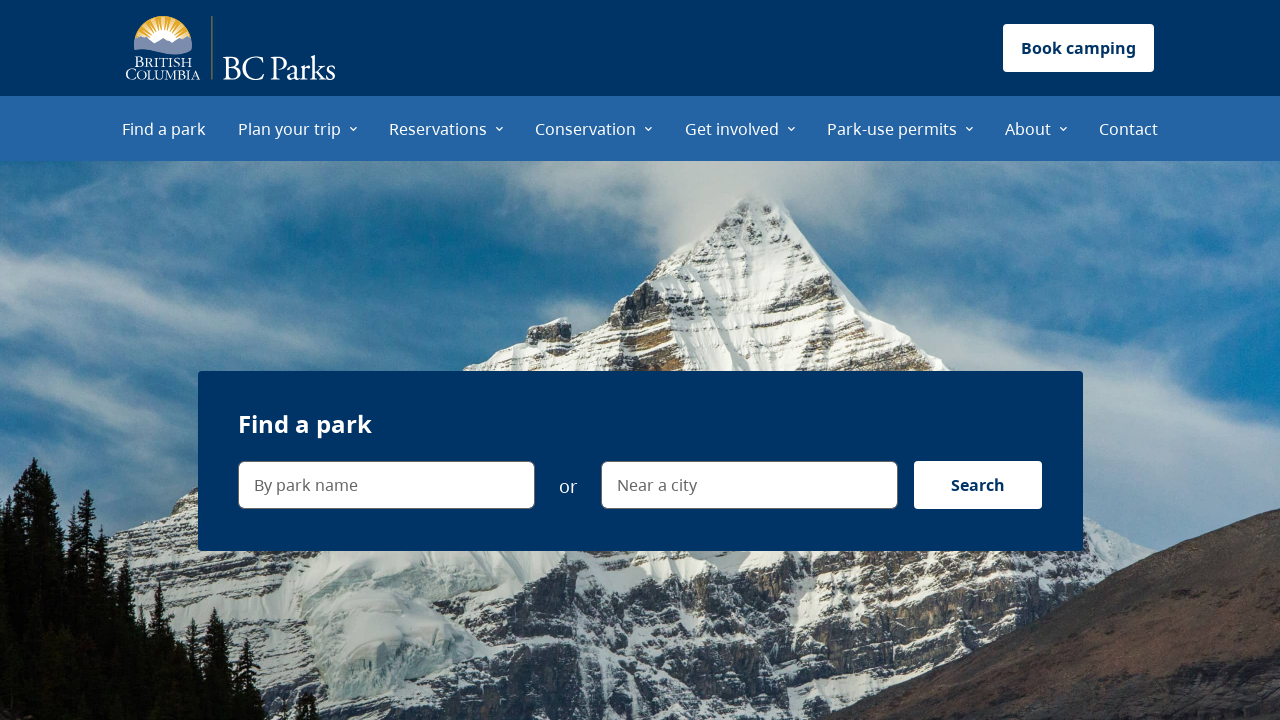

Waited for page to fully load (networkidle state)
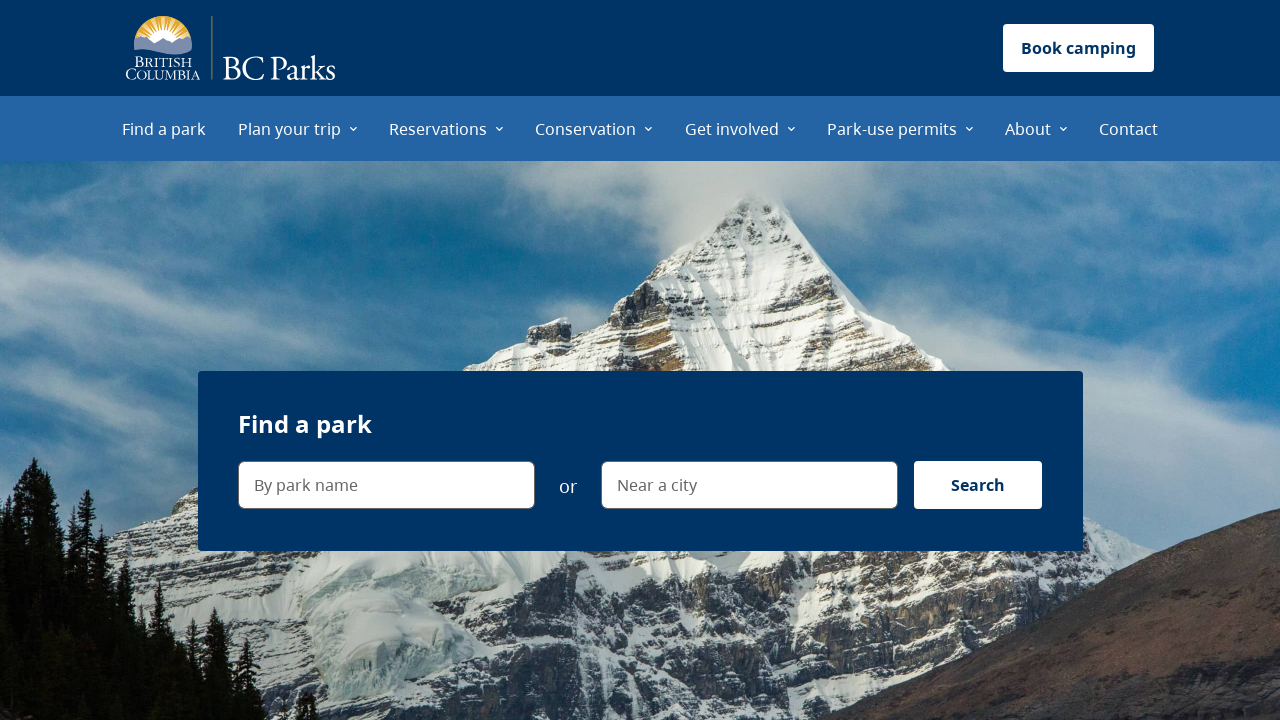

Clicked on 'See flood advisories' link at (338, 361) on internal:role=link[name="See flood advisories"i]
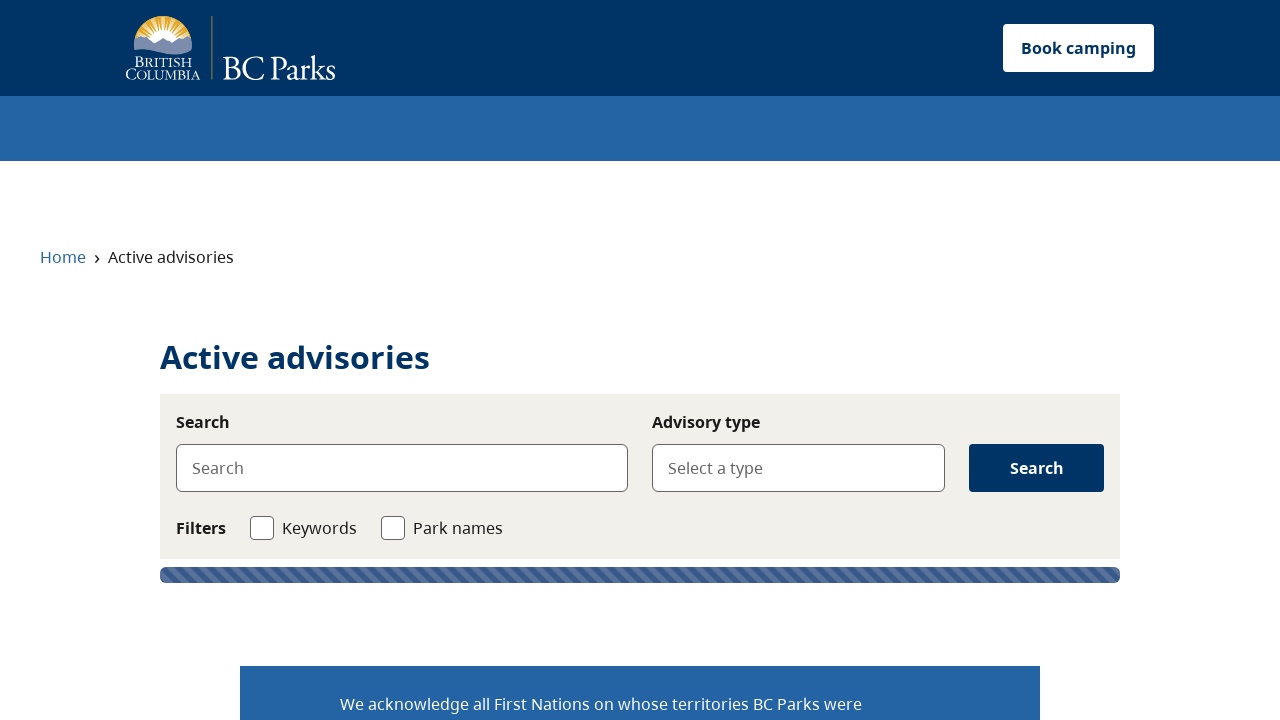

Verified redirect to flood advisories page (https://bcparks.ca/active-advisories/?type=Flood)
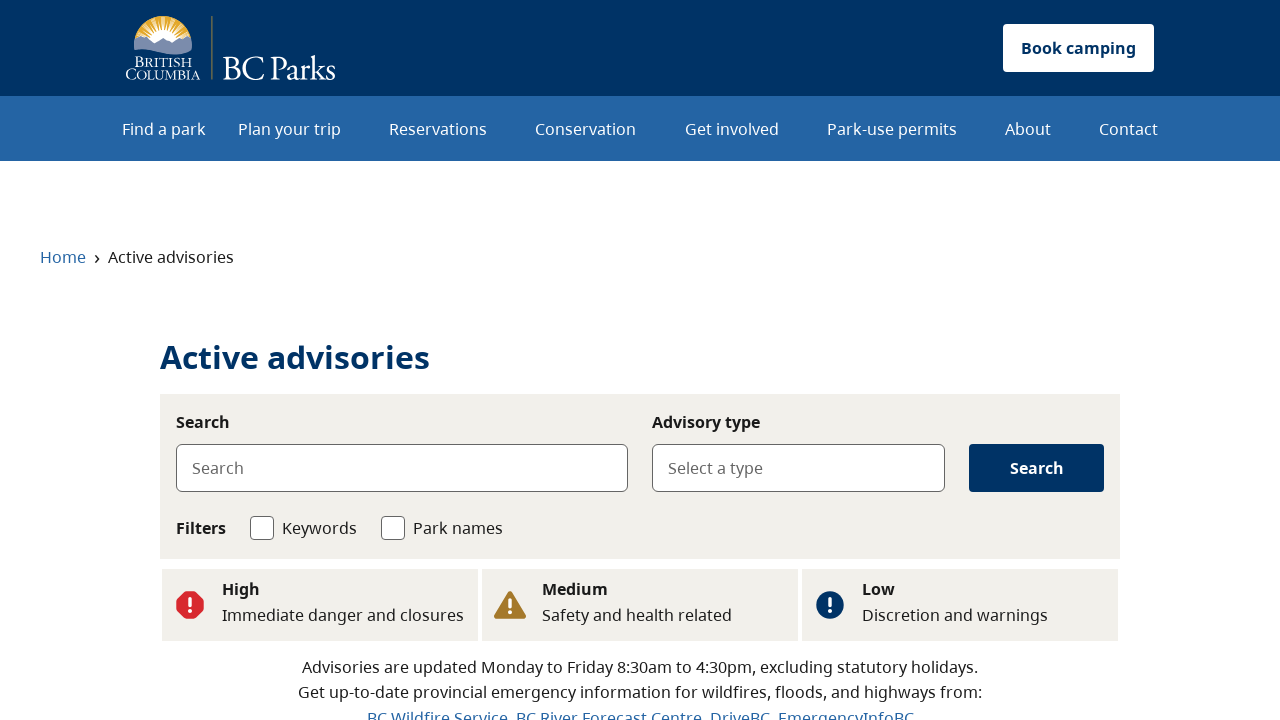

Navigated back to home page
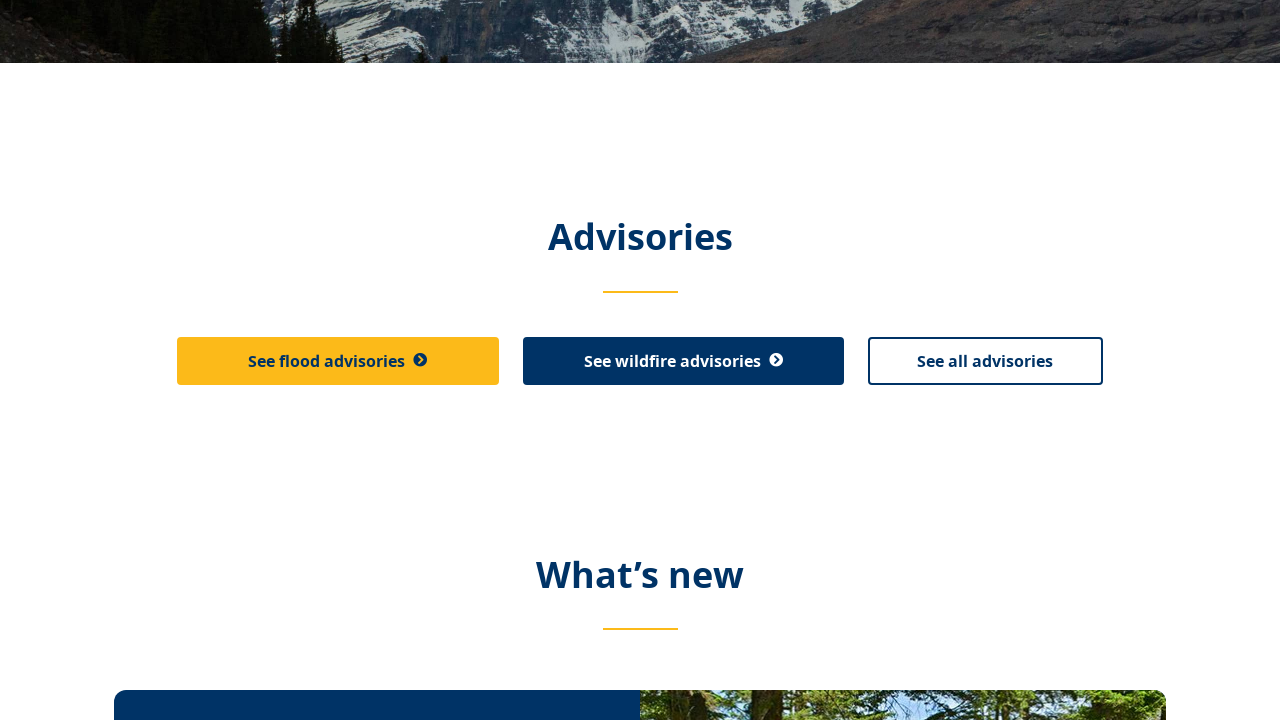

Clicked on 'See wildfire advisories' link at (683, 361) on internal:role=link[name="See wildfire advisories"i]
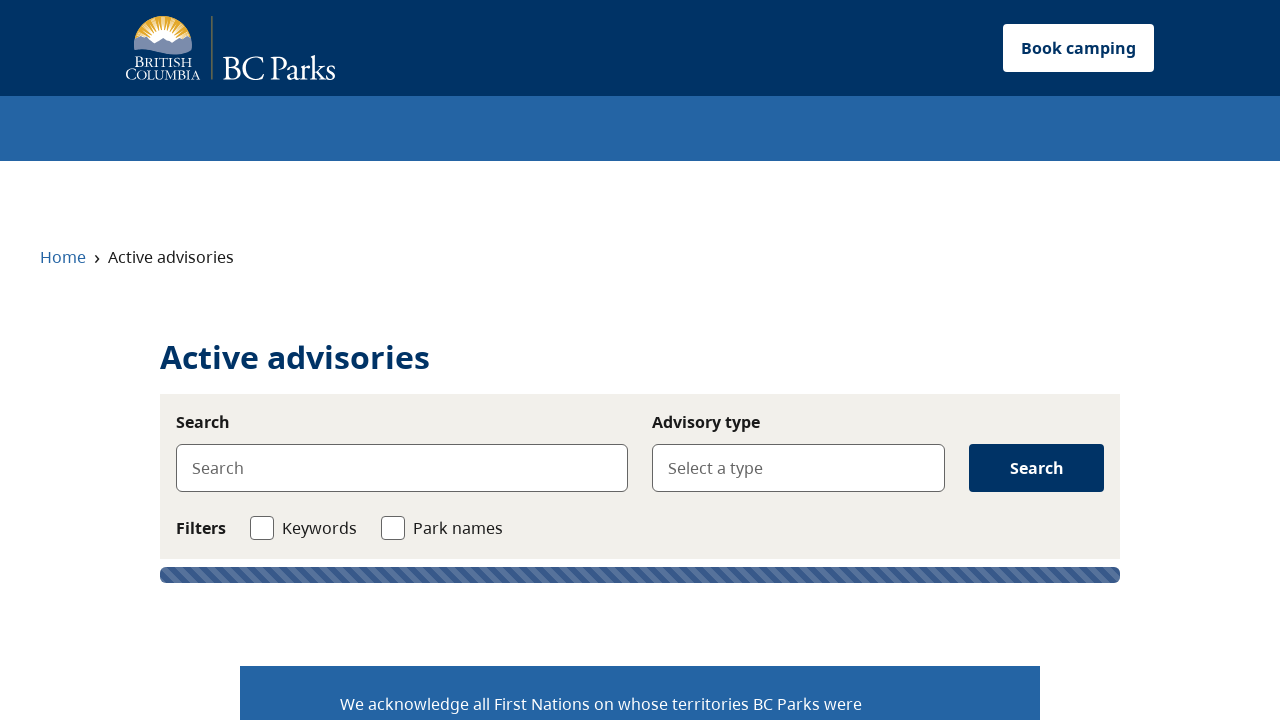

Verified redirect to wildfire advisories page (https://bcparks.ca/active-advisories/?type=Wildfire)
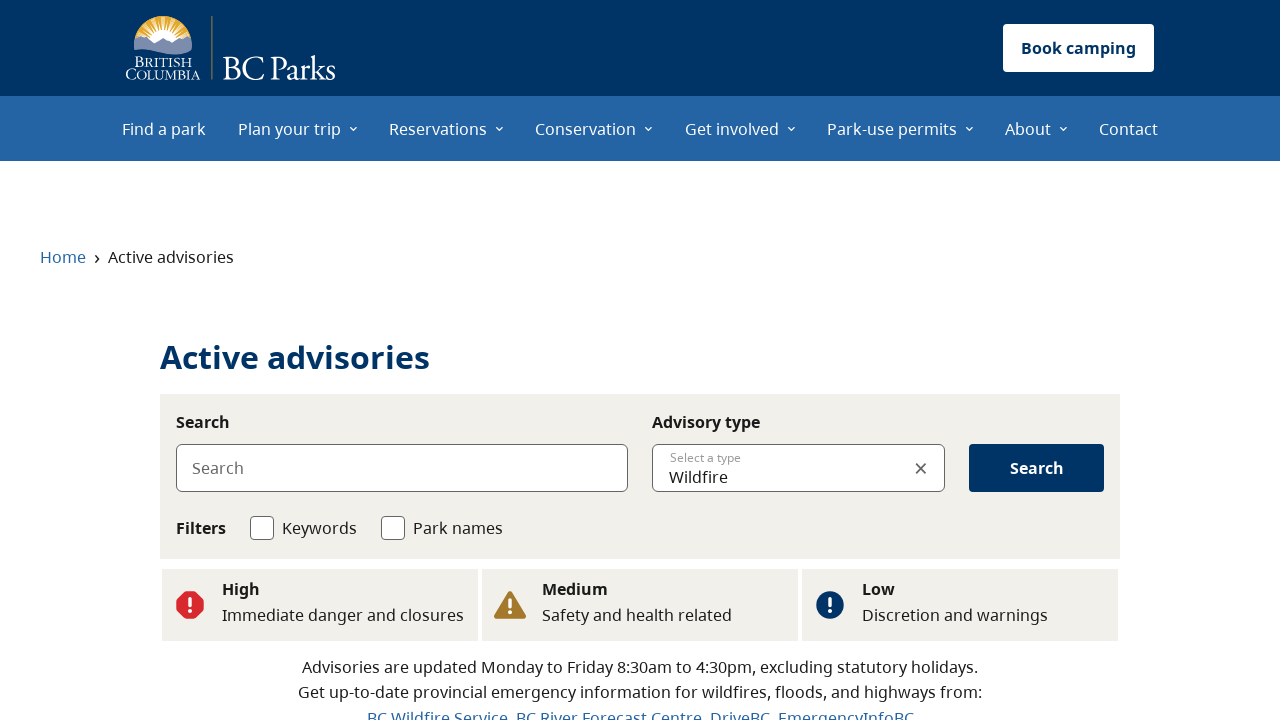

Navigated back to home page
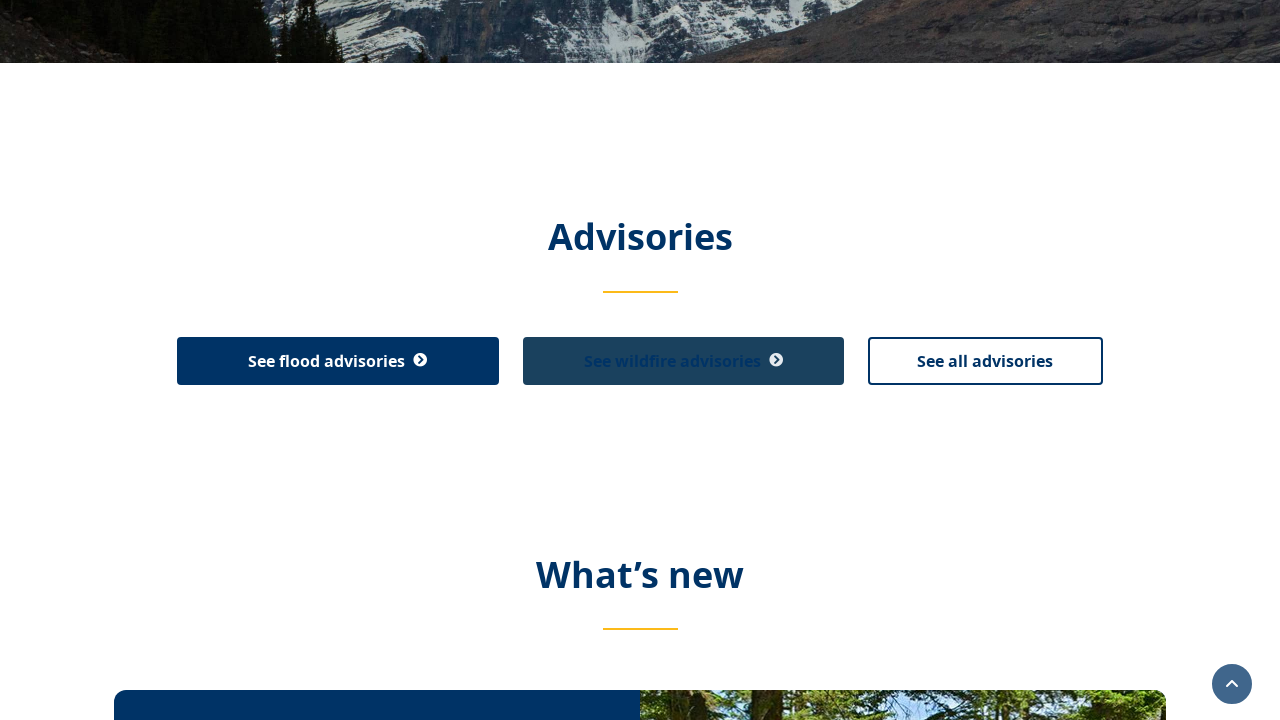

Clicked on 'See all advisories' link at (985, 361) on internal:role=link[name="See all advisories"i]
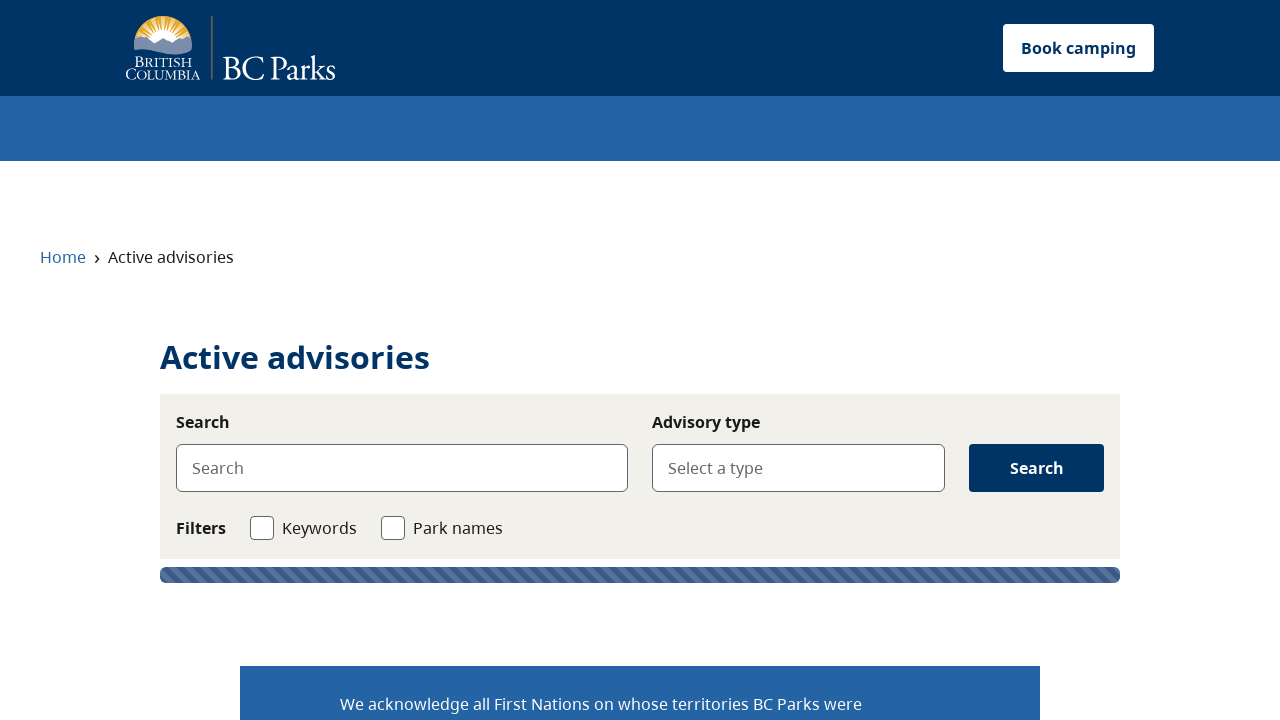

Verified redirect to all advisories page (https://bcparks.ca/active-advisories/)
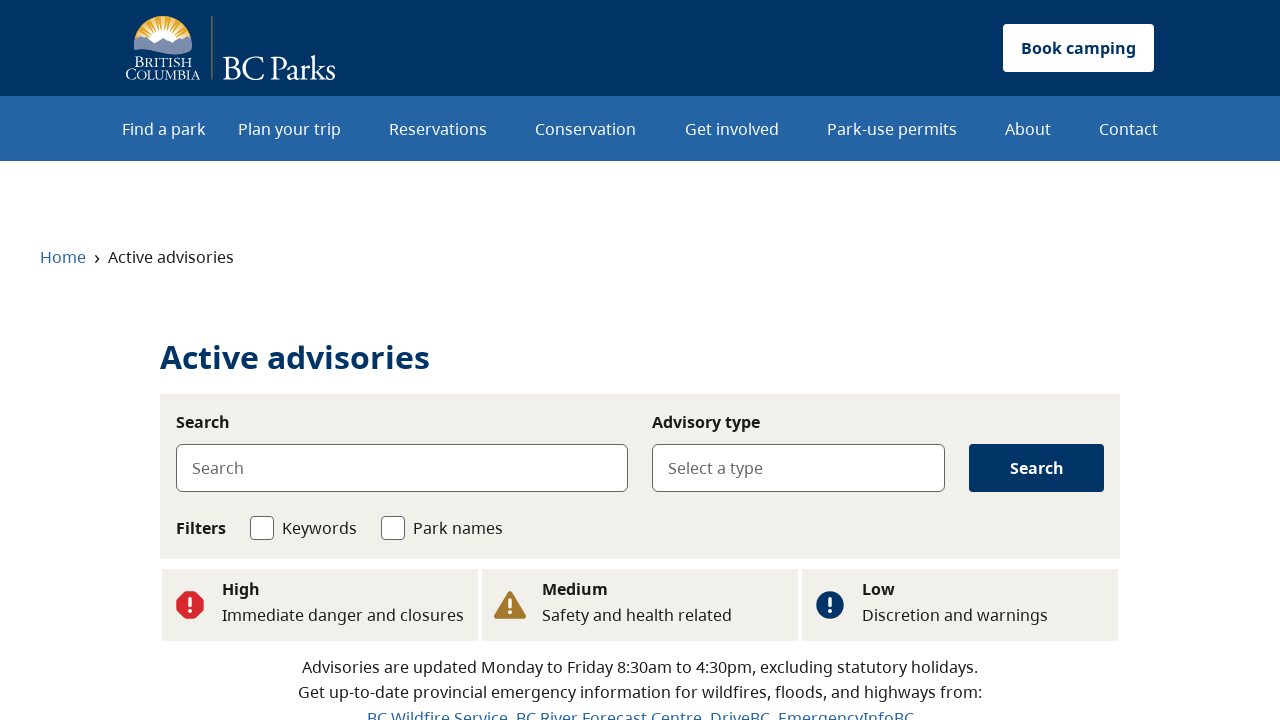

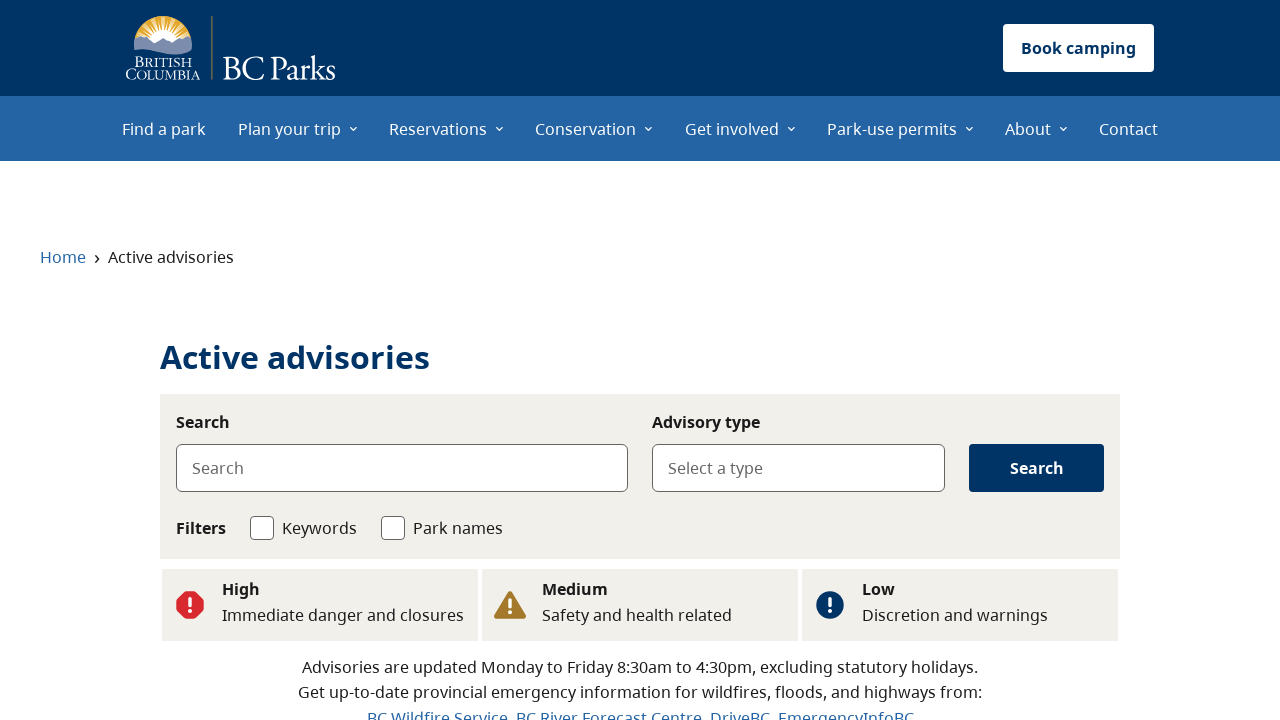